Tests window handling by clicking a link that opens a new window, extracting text from the new window, and using that text to fill a form field in the original window

Starting URL: https://rahulshettyacademy.com/loginpagePractise/

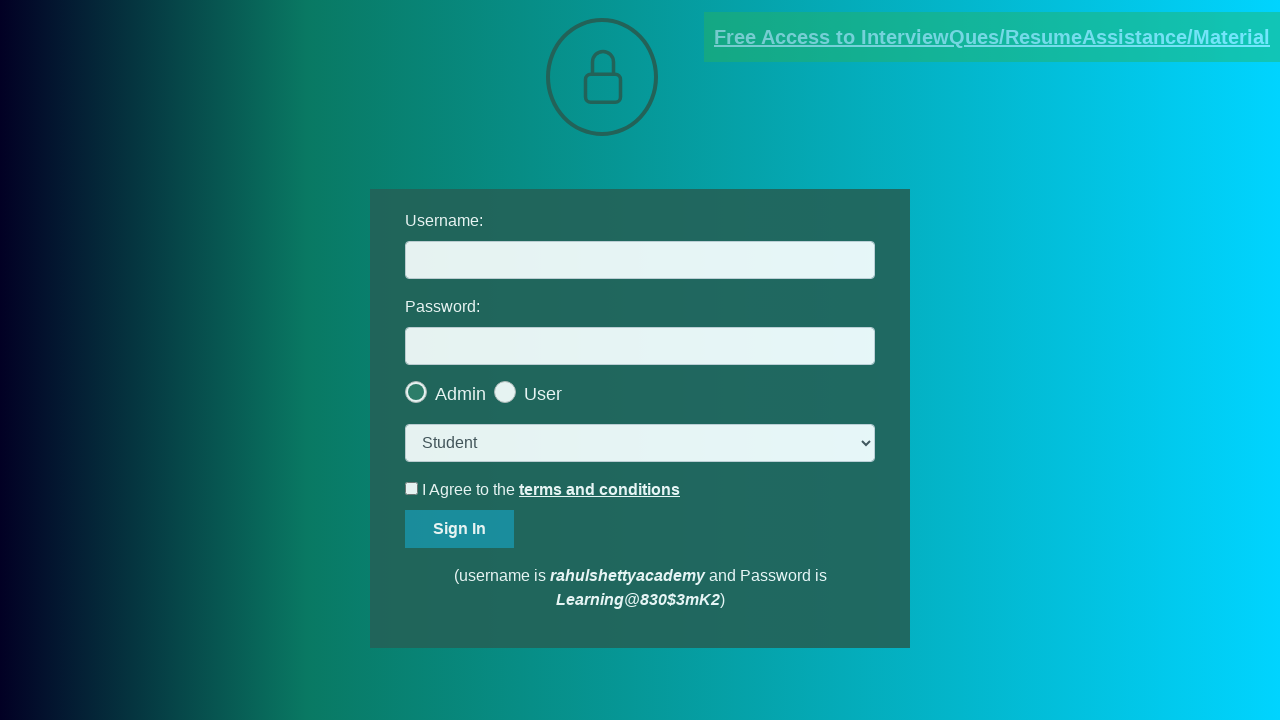

Clicked blinking text link to open new window at (992, 37) on .blinkingText
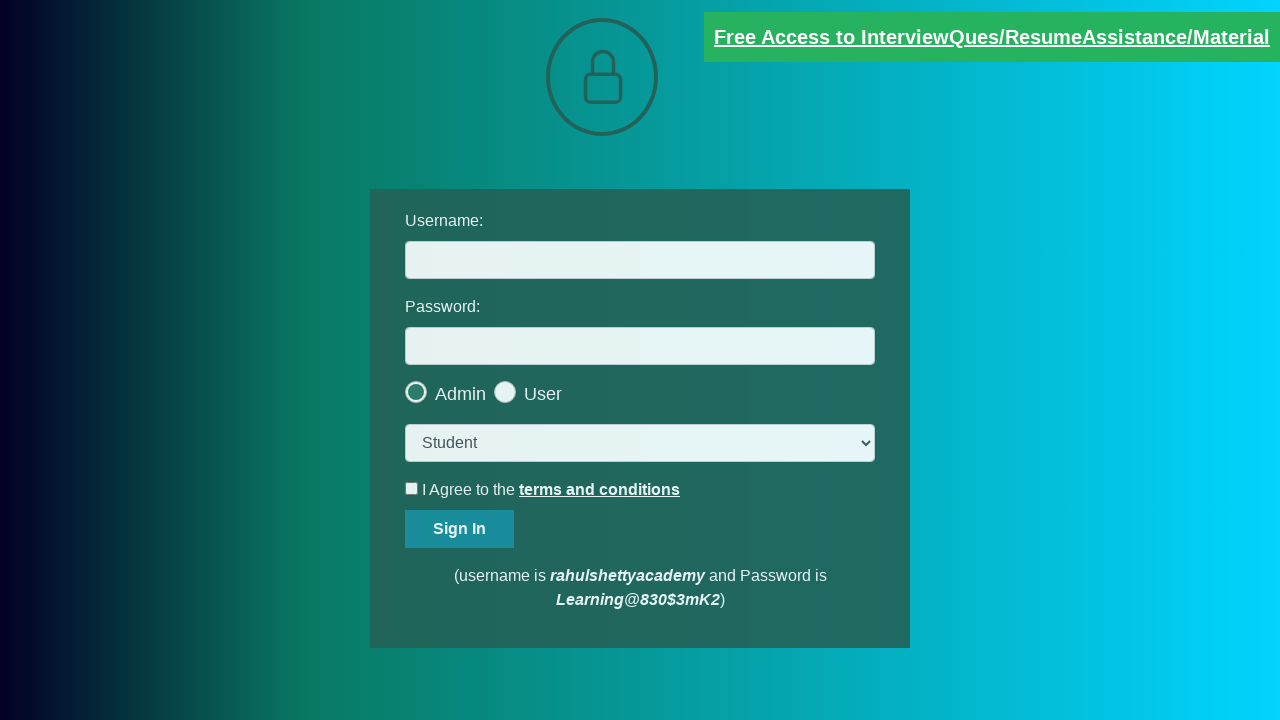

New window opened and captured
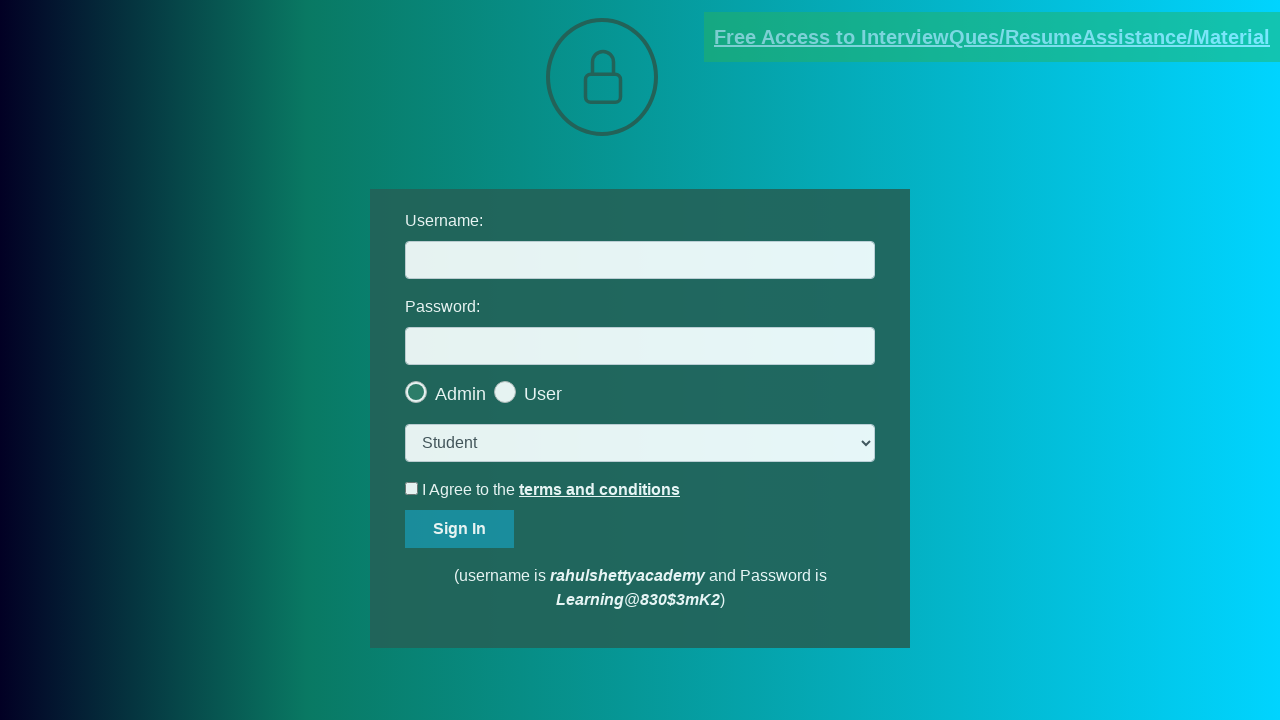

Extracted text content from new window
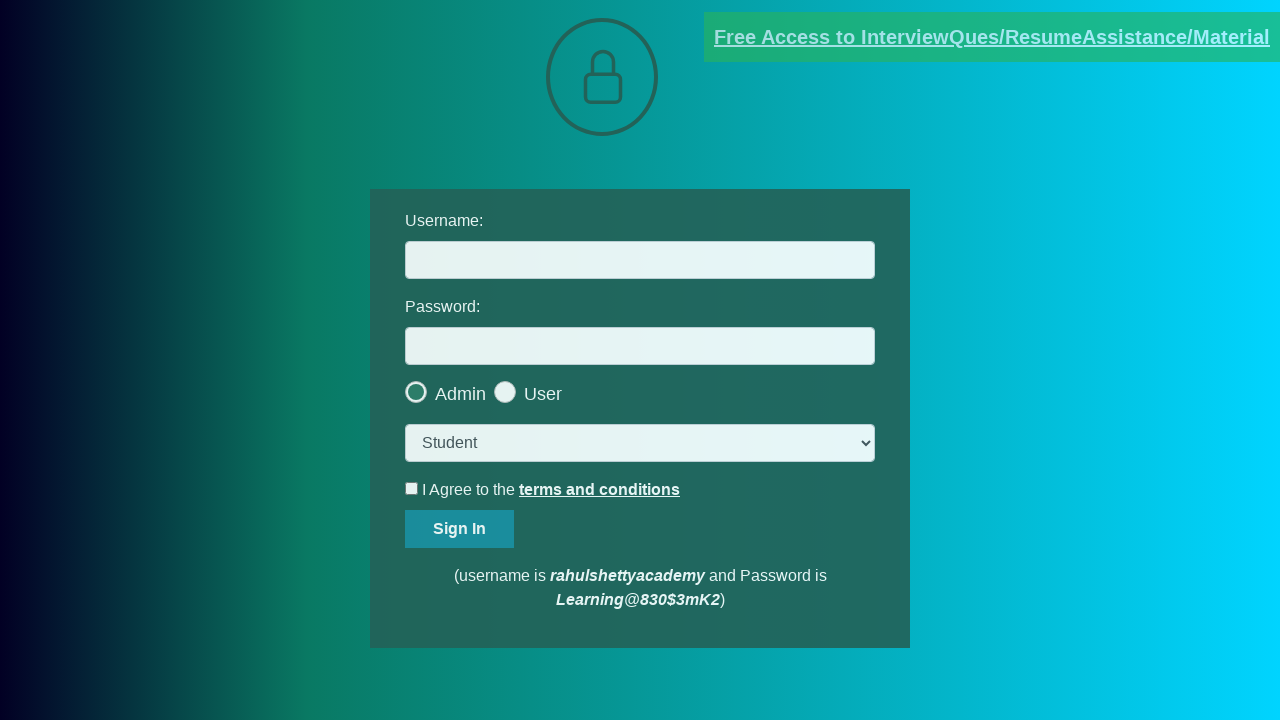

Parsed username from email address: mentor@rahulshettyacademy.com
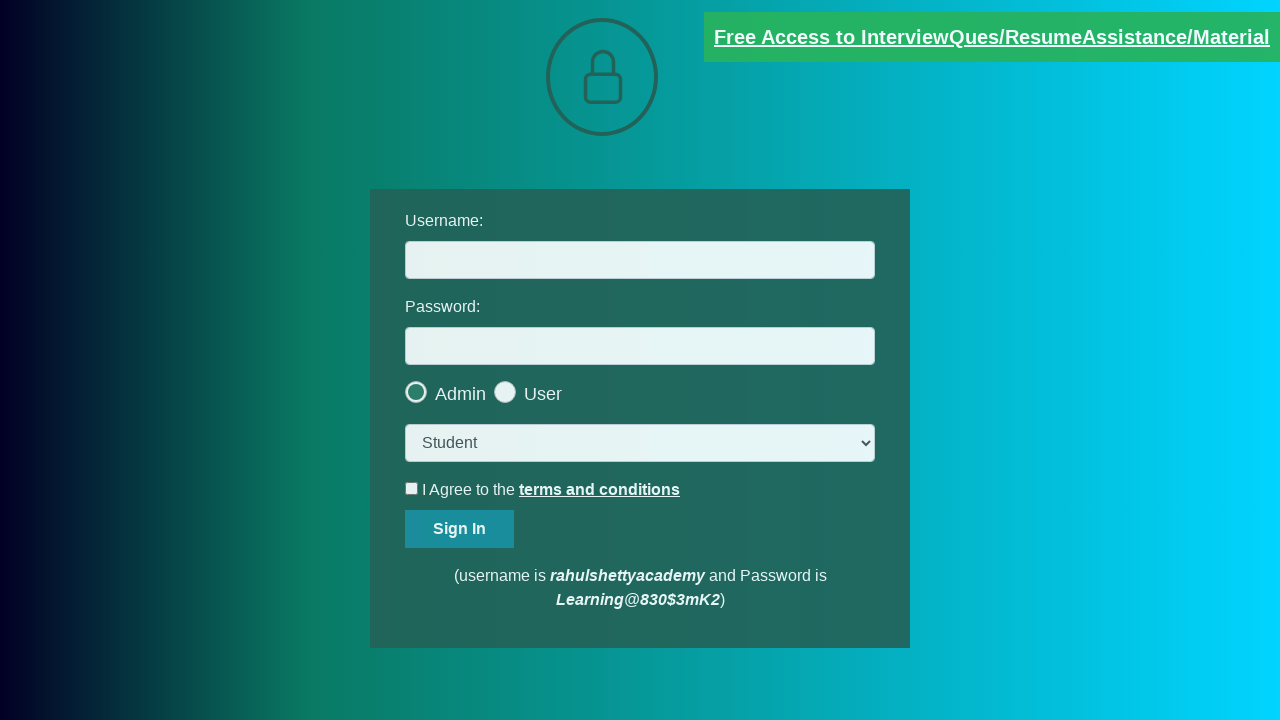

Closed new window and returned to original window
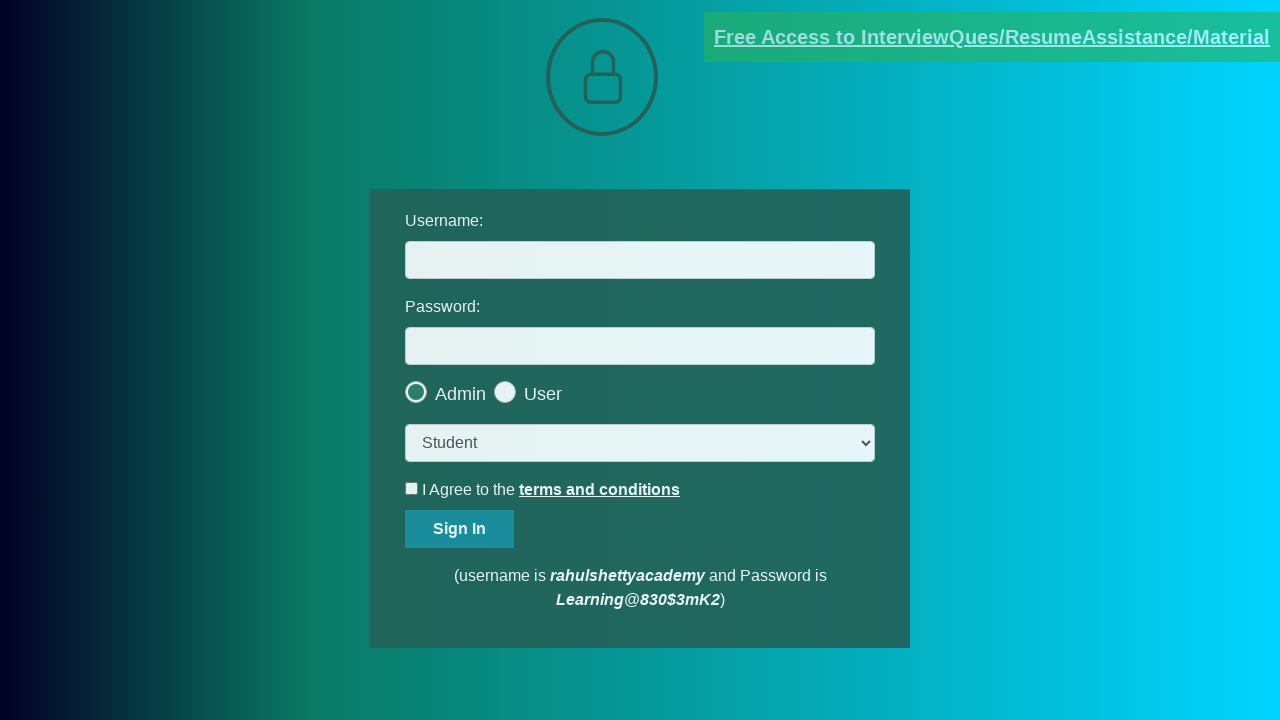

Filled username field with extracted value: mentor@rahulshettyacademy.com on #username
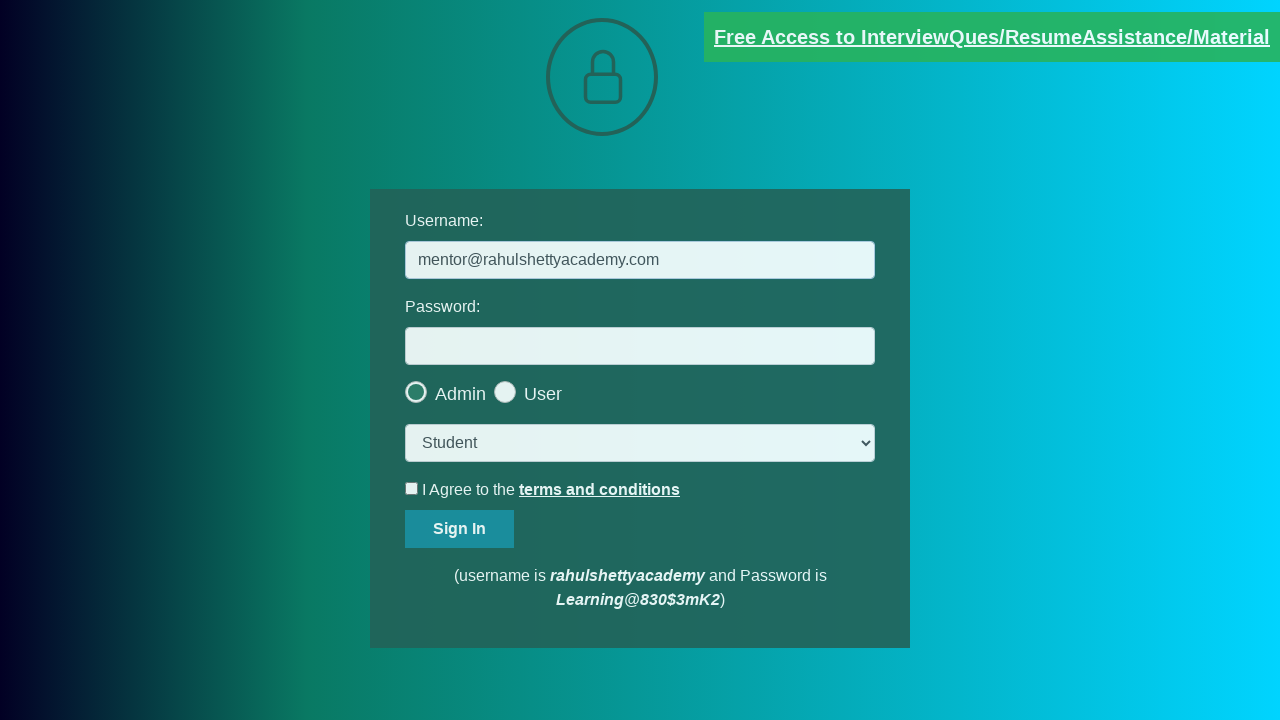

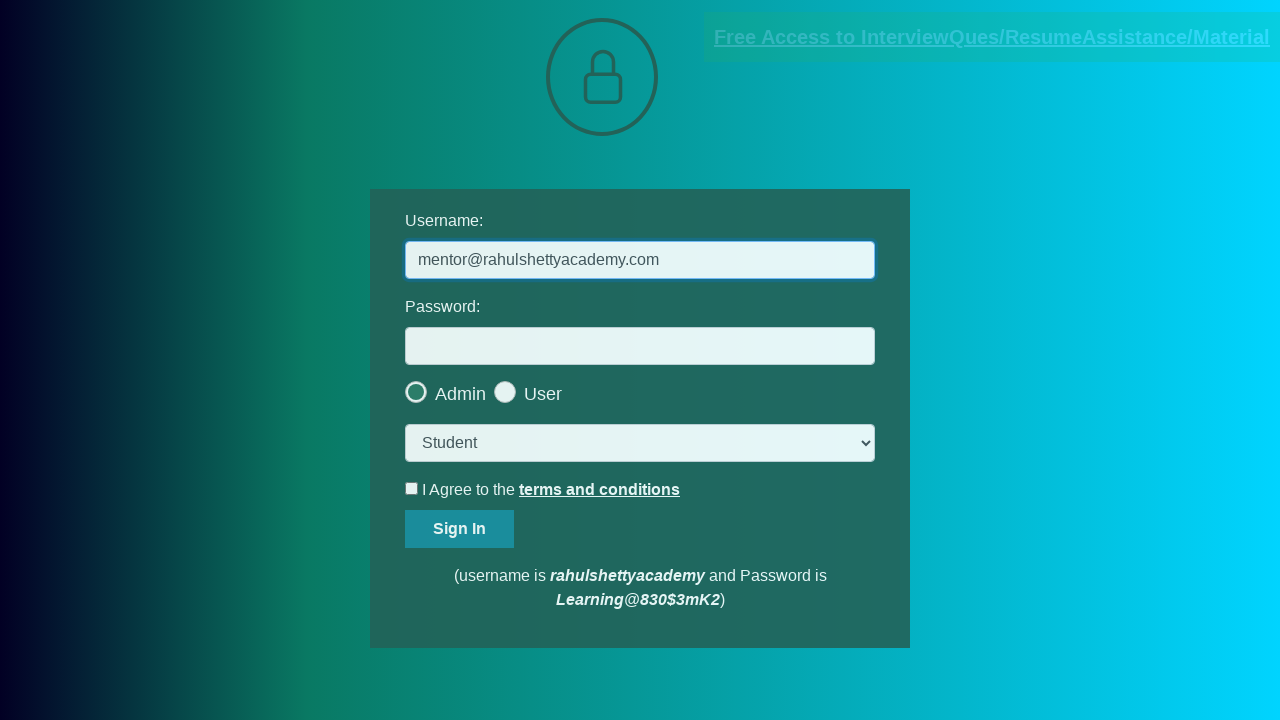